Navigates to Fluency website and locates all links on the page, with special focus on finding LinkedIn links

Starting URL: https://www.fluency.inc

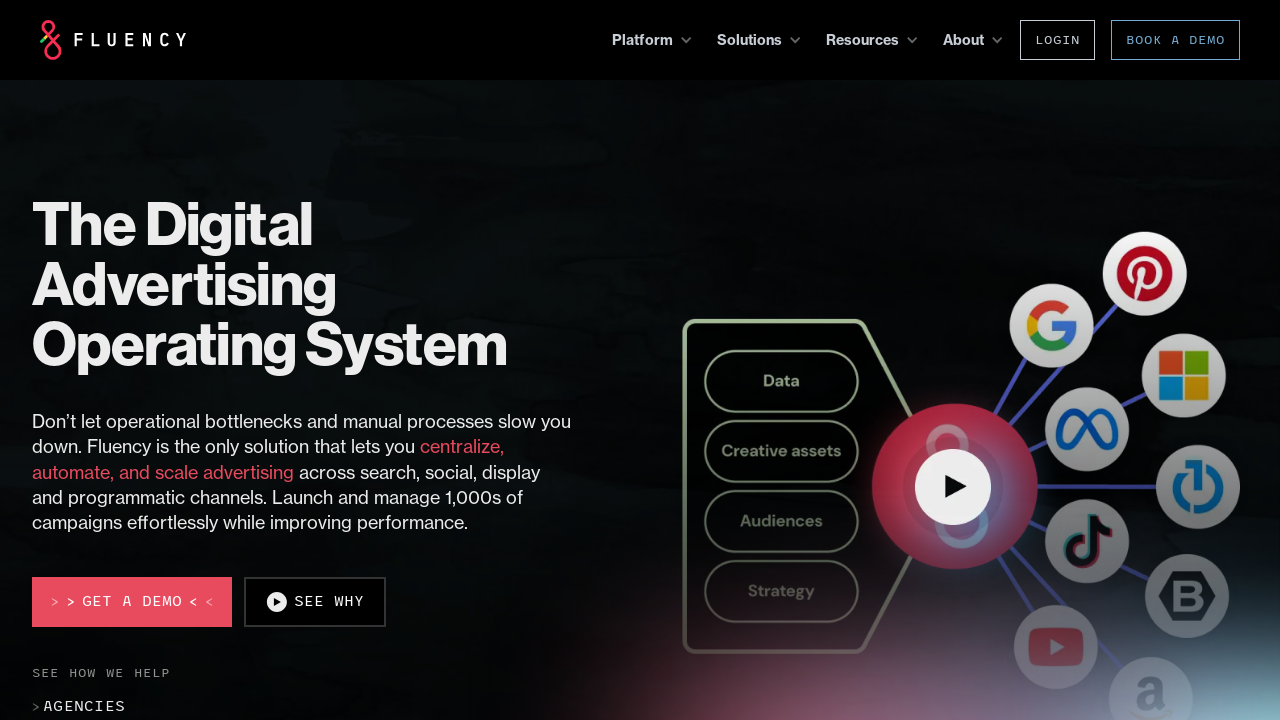

Navigated to Fluency website at https://www.fluency.inc
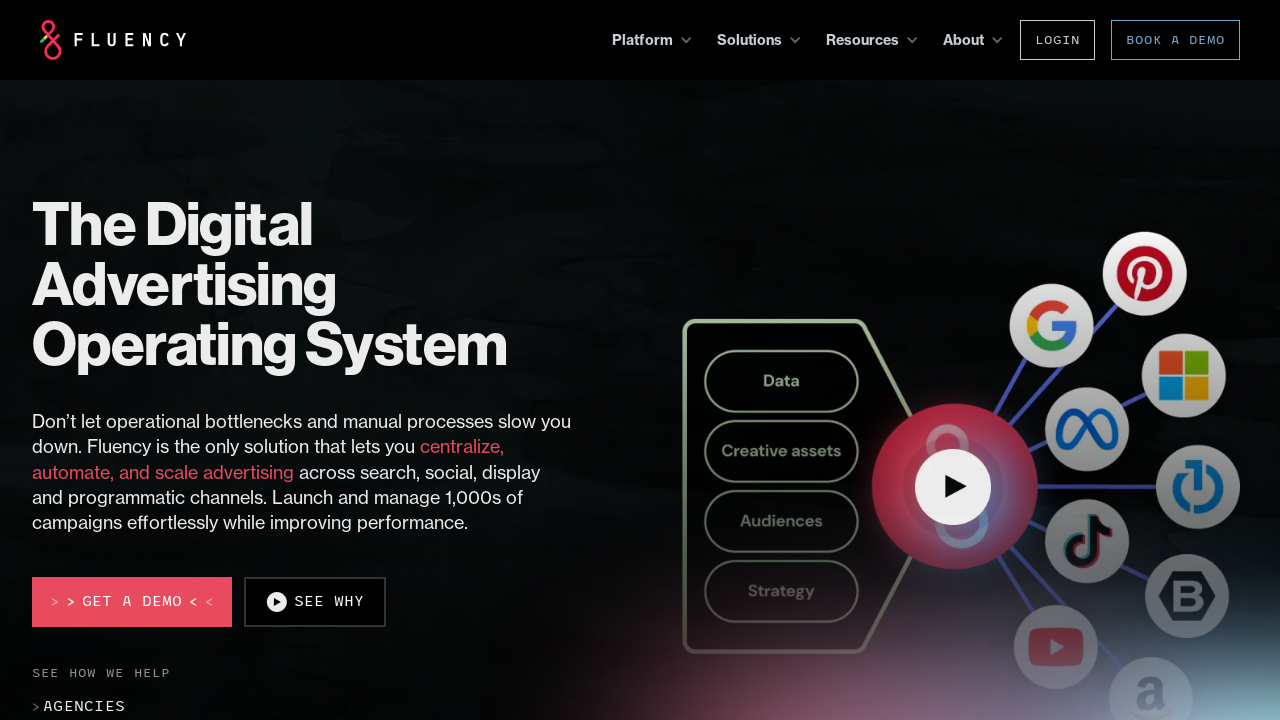

Located all links on the page - found 170 total links
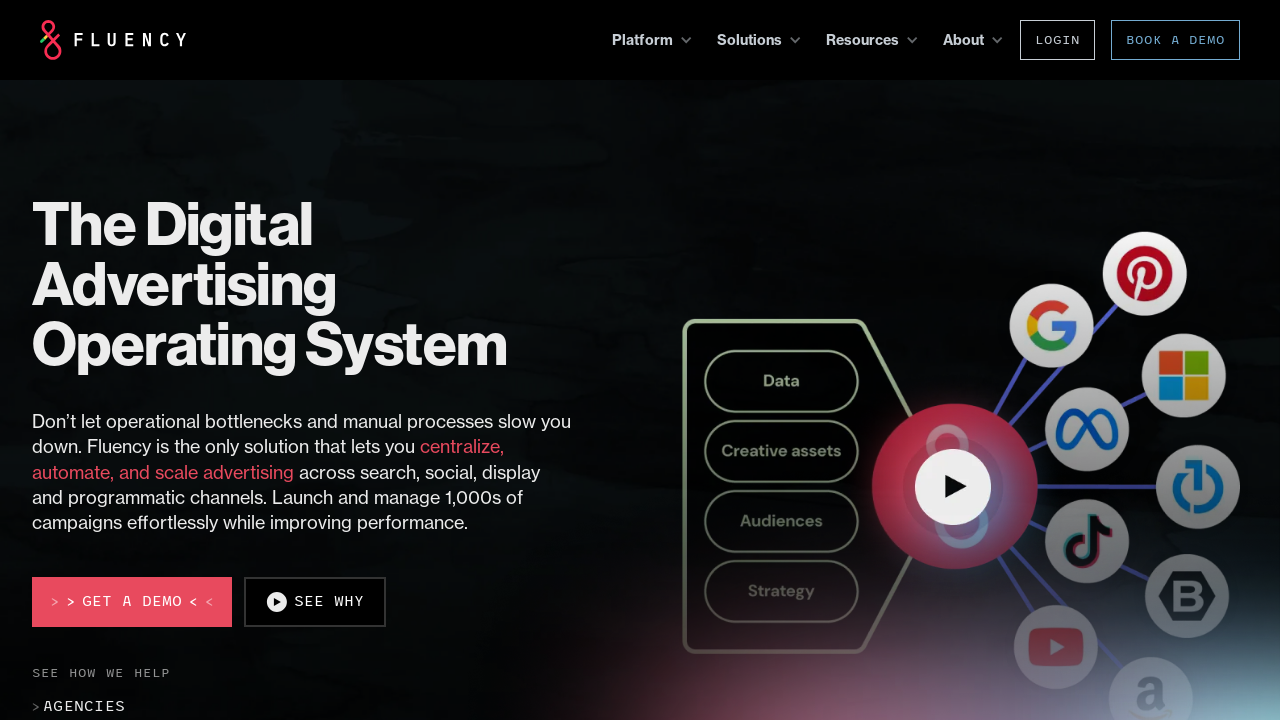

Found LinkedIn link: https://www.linkedin.com/company/fluencyinc/
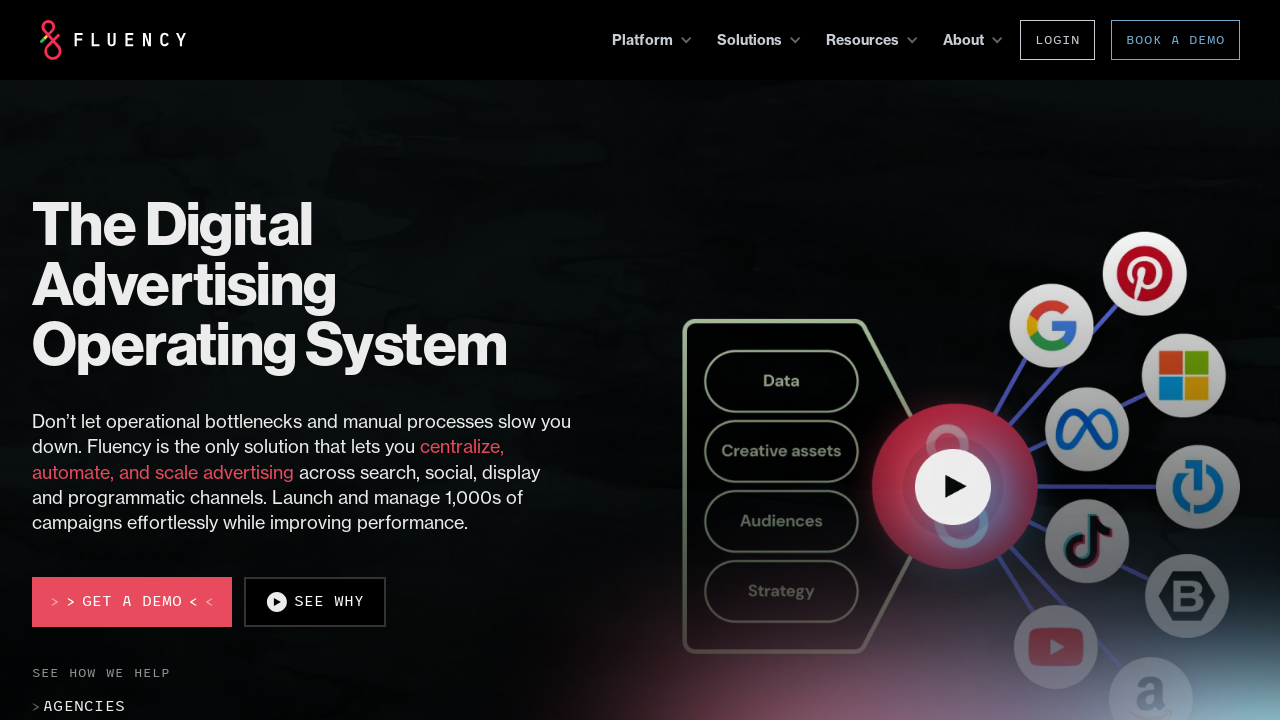

Verified that at least one link exists on the page
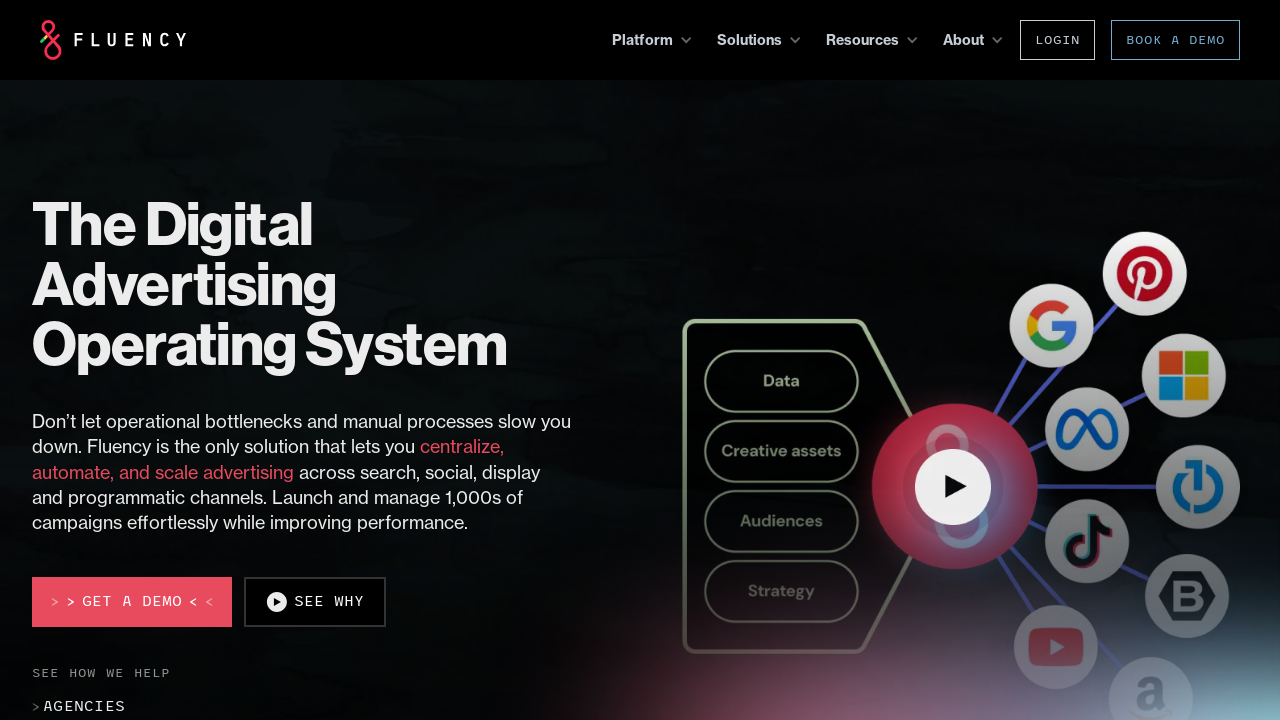

Clicked on LinkedIn link at (110, 558) on a[href*='linkedin.com'] >> nth=0
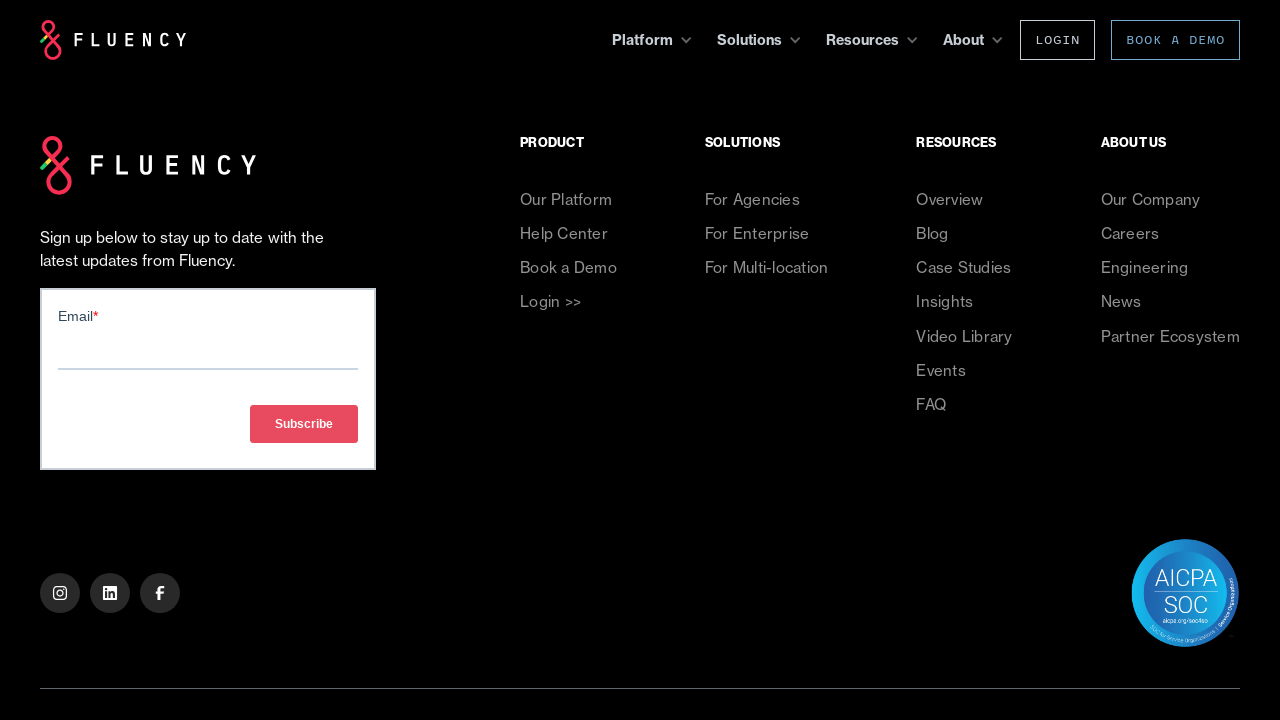

Waited for network to be idle after clicking LinkedIn link
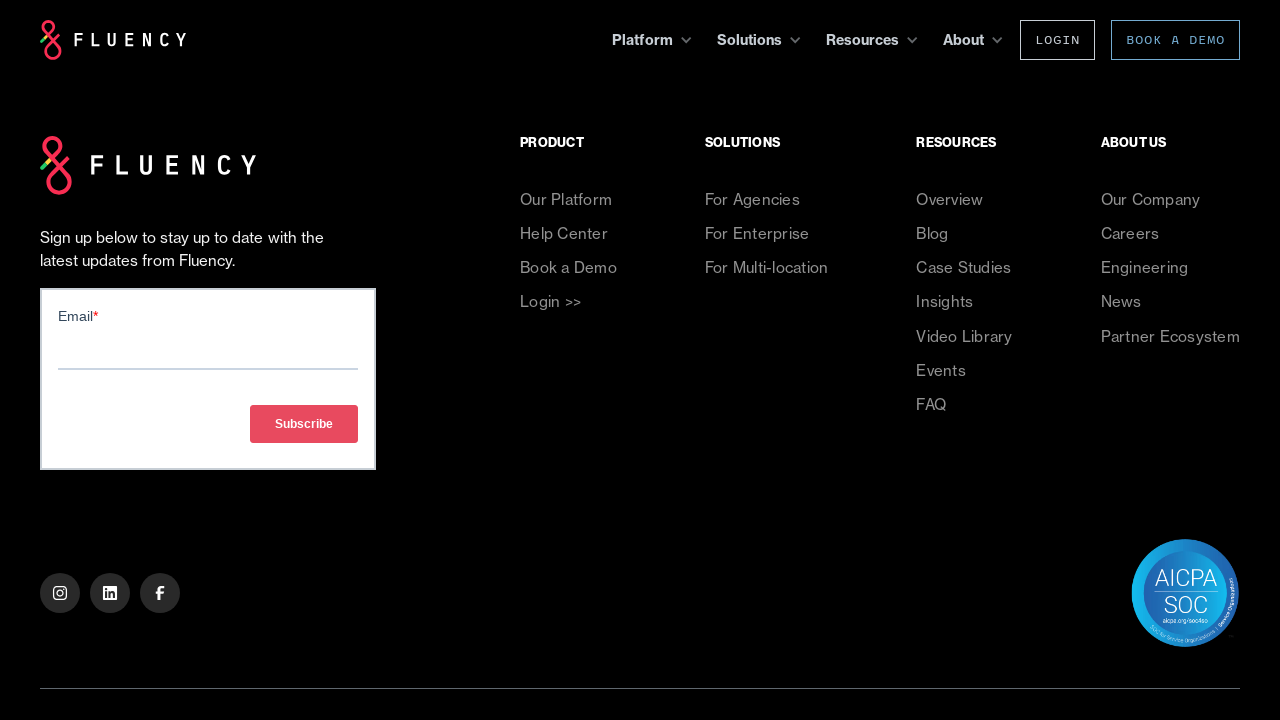

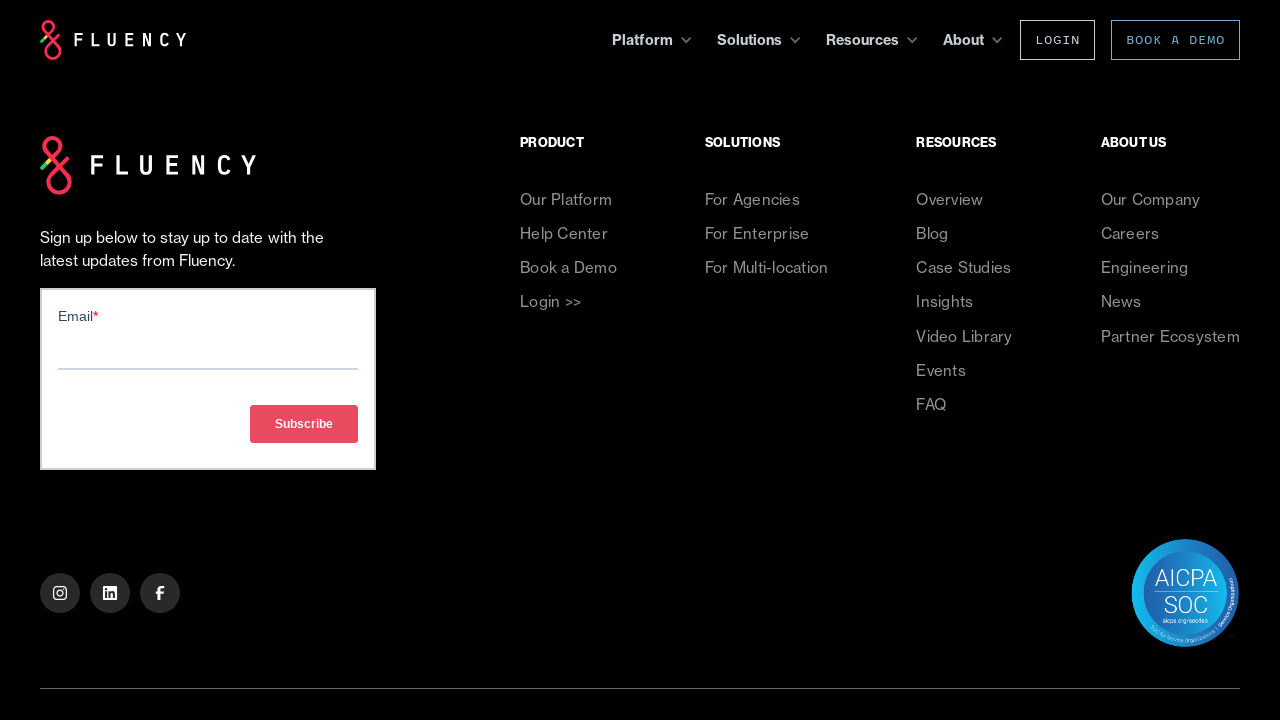